Navigates to Admin Page and clicks Clean button to clean the database

Starting URL: https://parabank.parasoft.com/parabank/index.htm

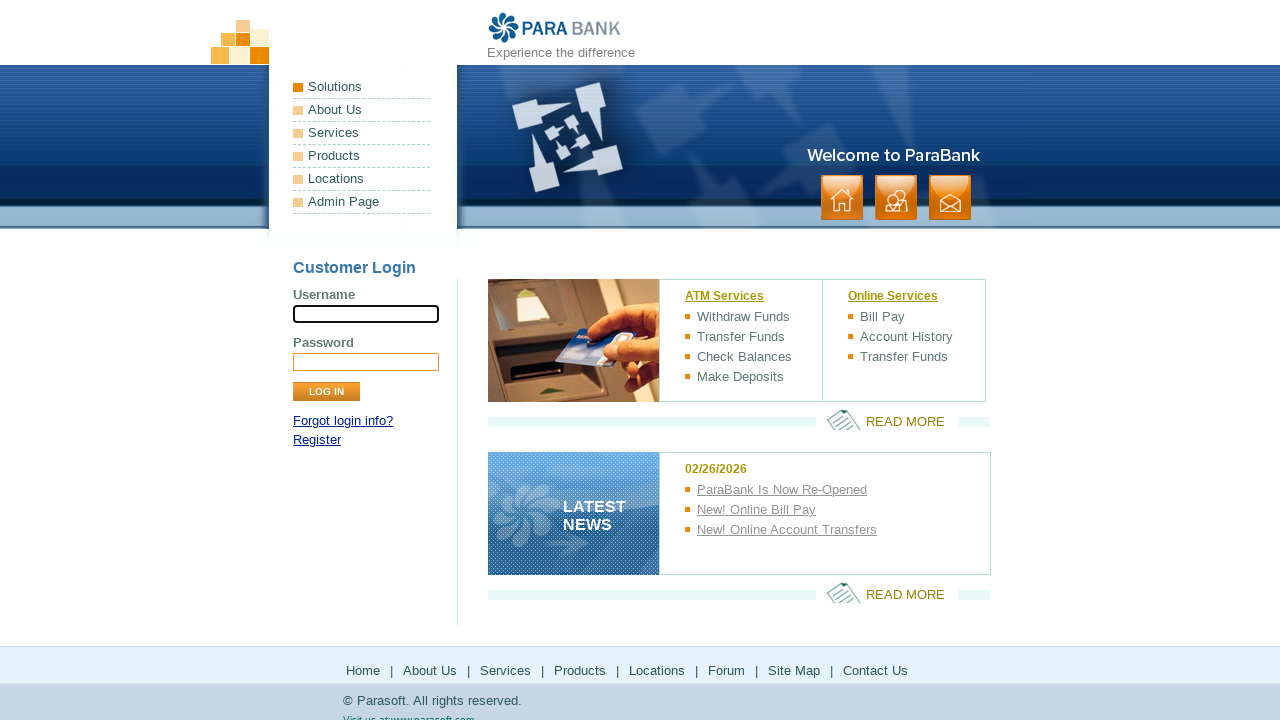

Clicked on Admin Page link at (362, 202) on xpath=//a[normalize-space()='Admin Page']
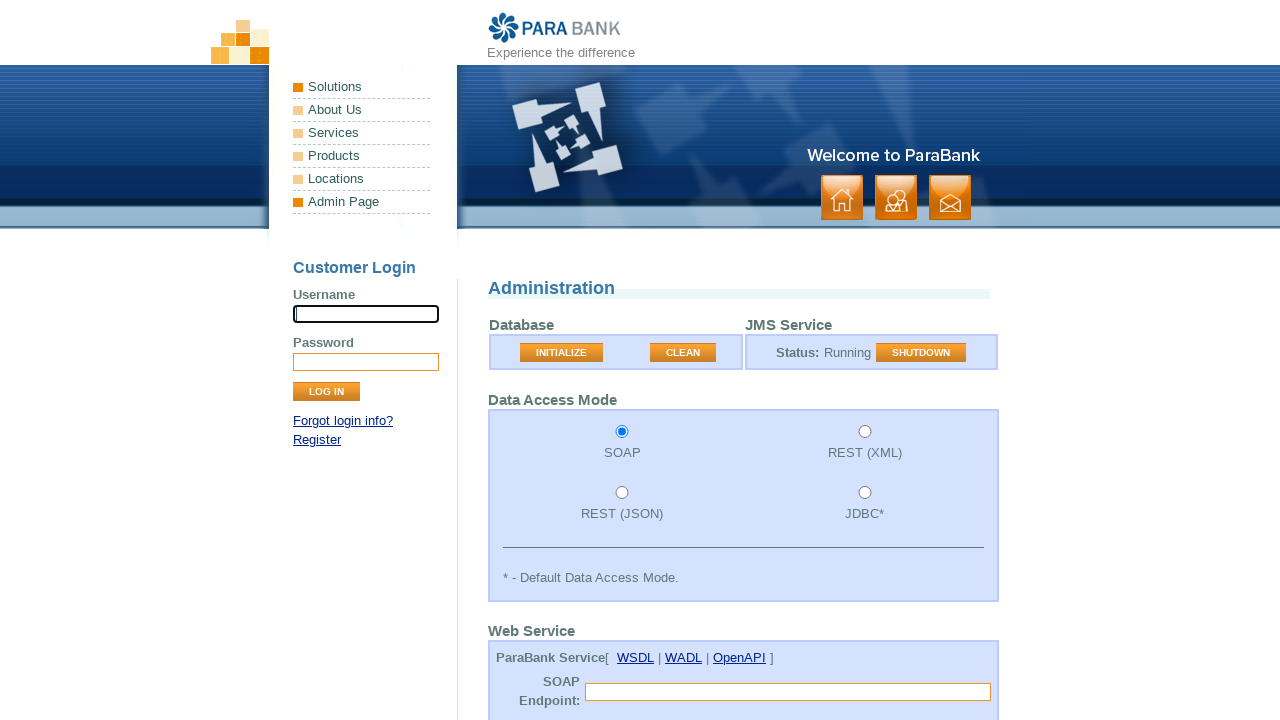

Clicked Clean button to clean the database at (683, 353) on xpath=//button[normalize-space()='Clean']
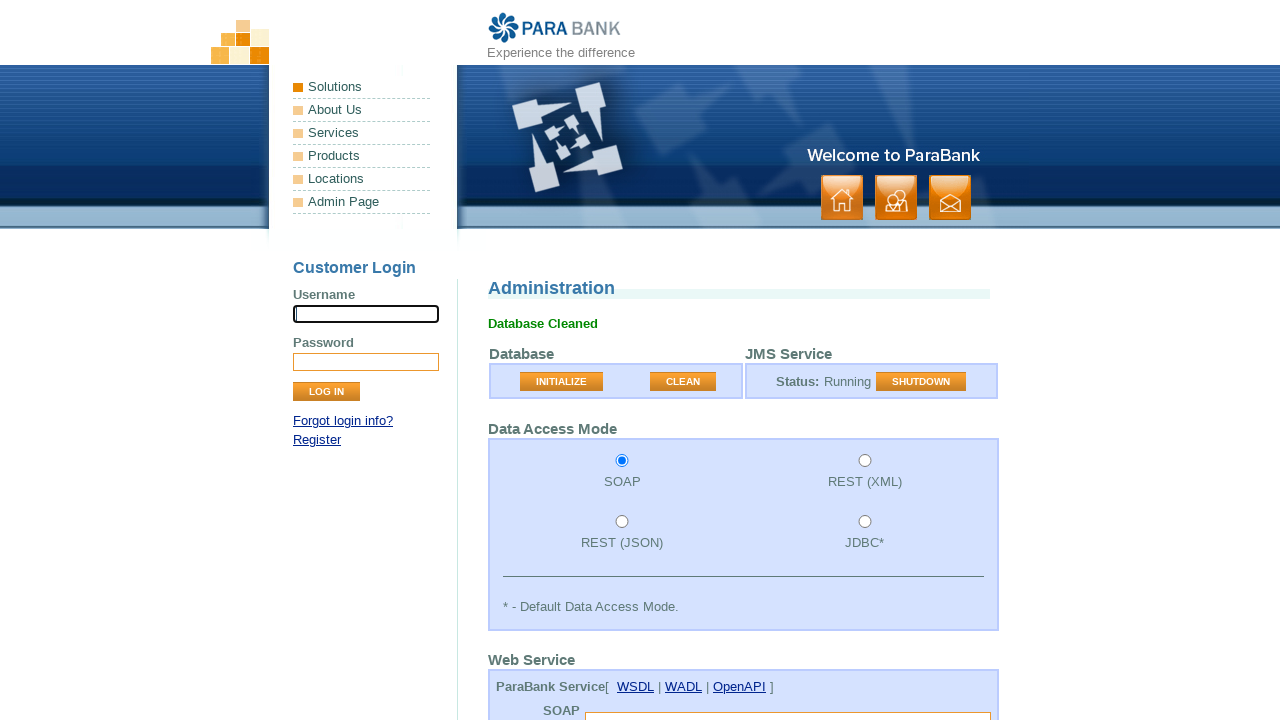

Verified success message 'Database Cleaned' appeared
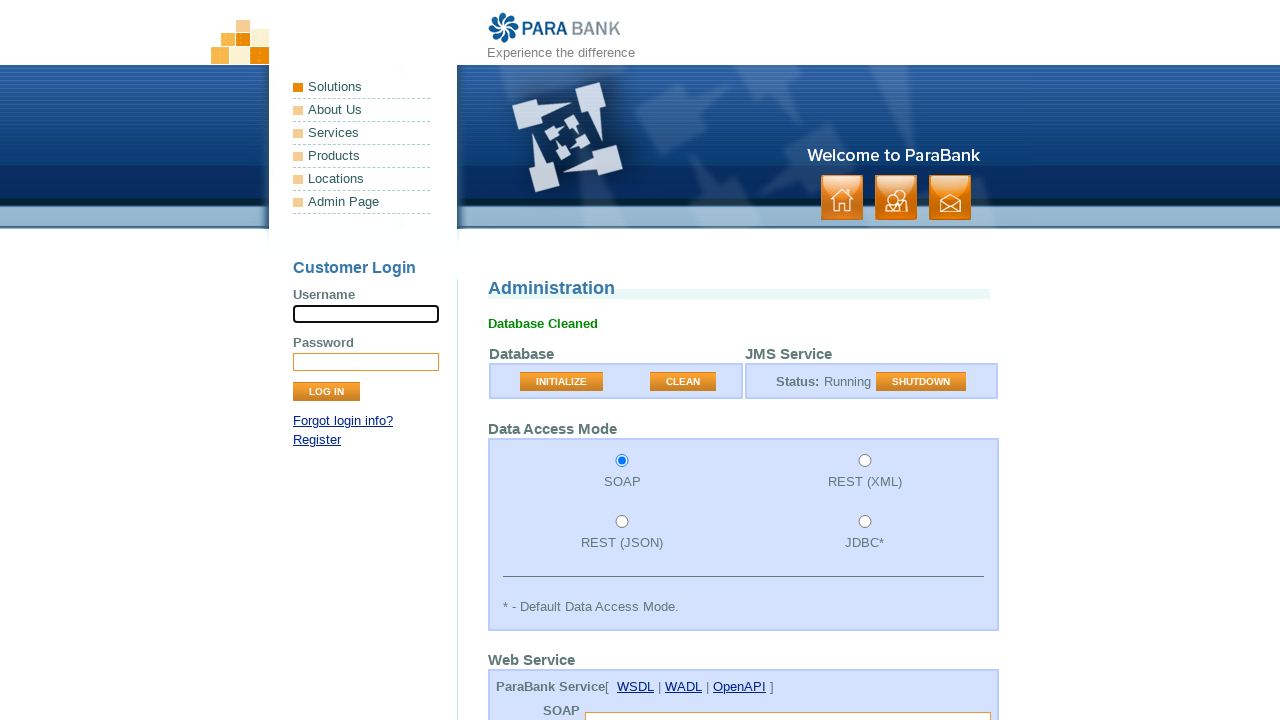

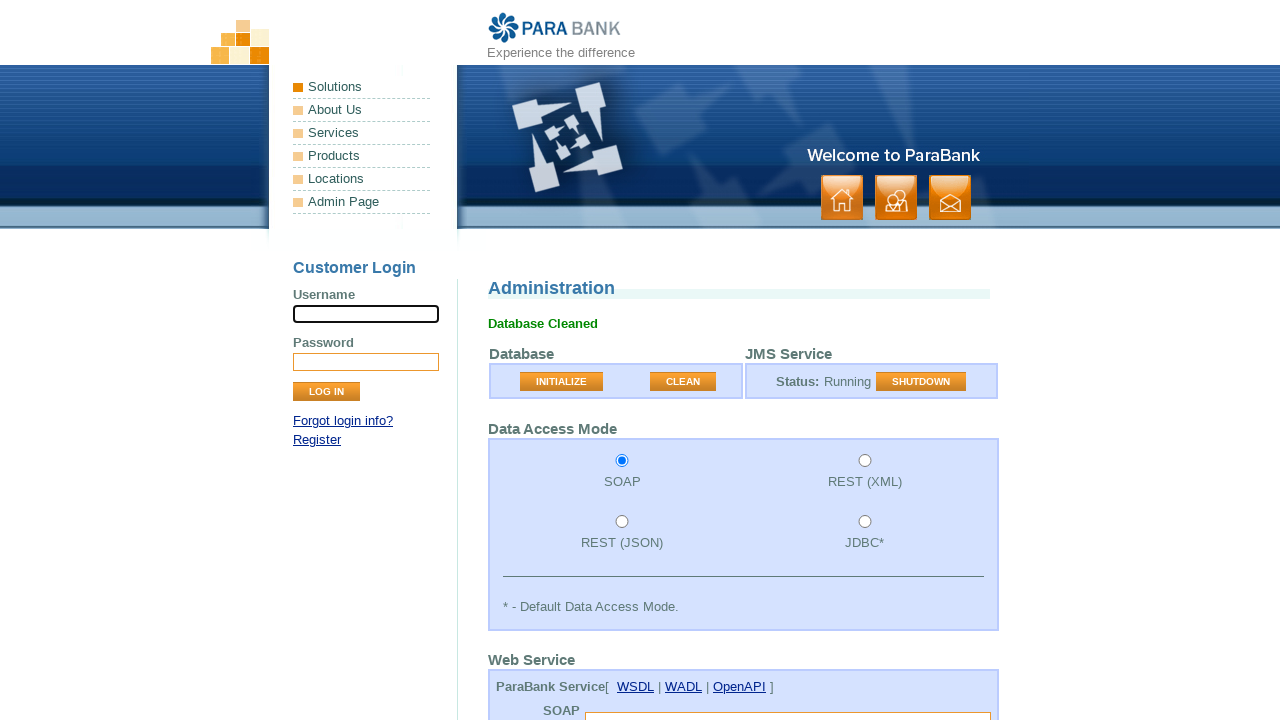